Tests navigation to Browse Languages and back to home, verifying welcome message

Starting URL: http://www.99-bottles-of-beer.net/

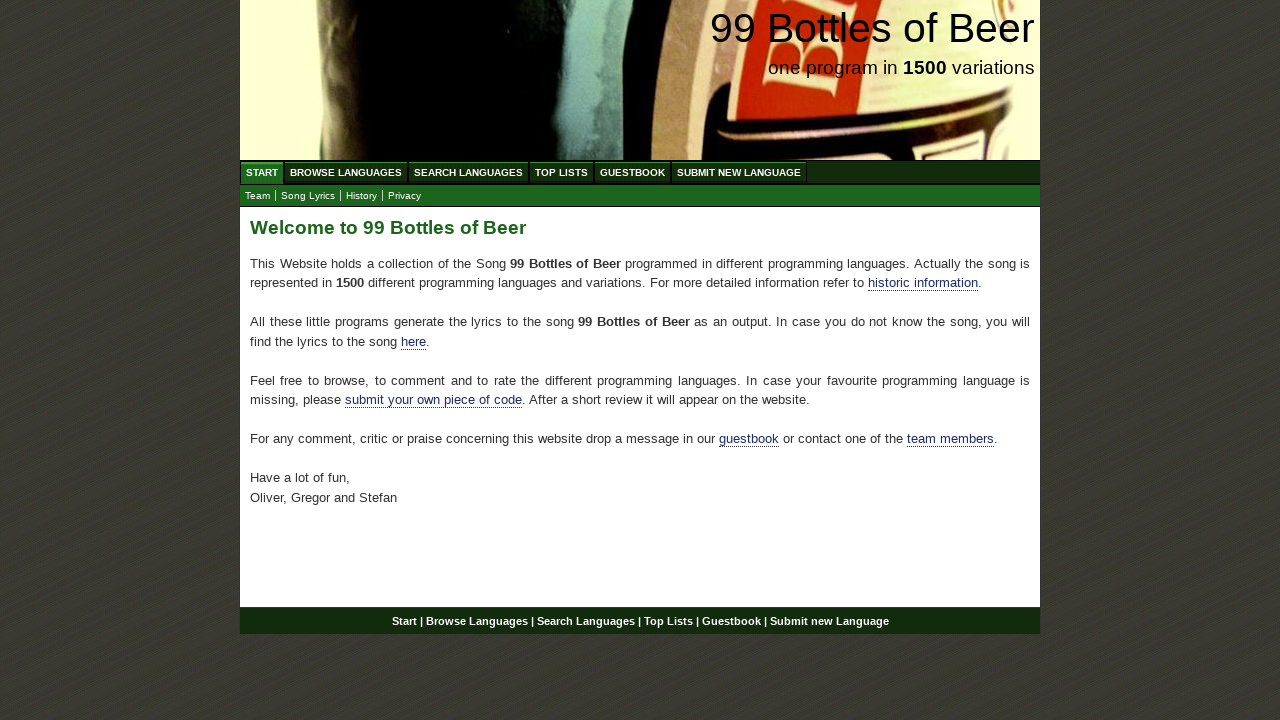

Clicked on Browse Languages menu at (346, 172) on xpath=//body/div[@id='wrap']/div[@id='navigation']/ul[@id='menu']/li/a[@href='/a
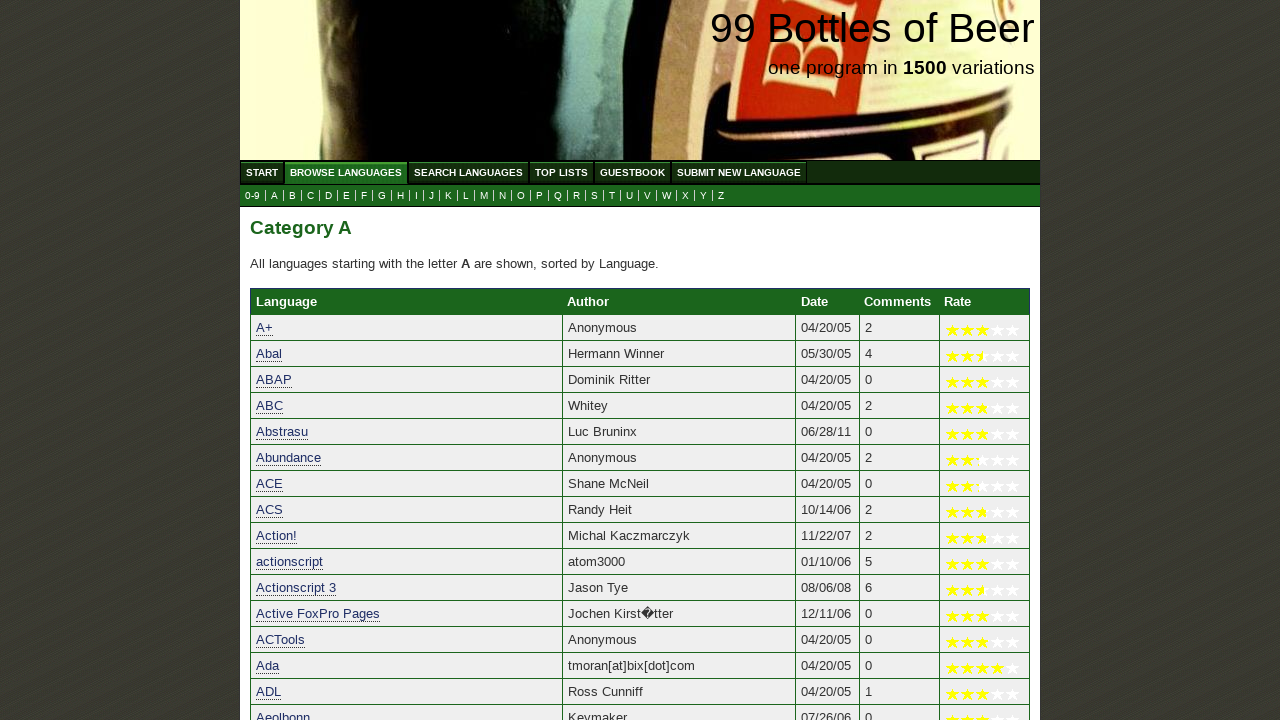

Clicked on Start menu to navigate back to home at (262, 172) on xpath=//body/div[@id='wrap']/div[@id='navigation']/ul[@id='menu']/li/a[@href='/'
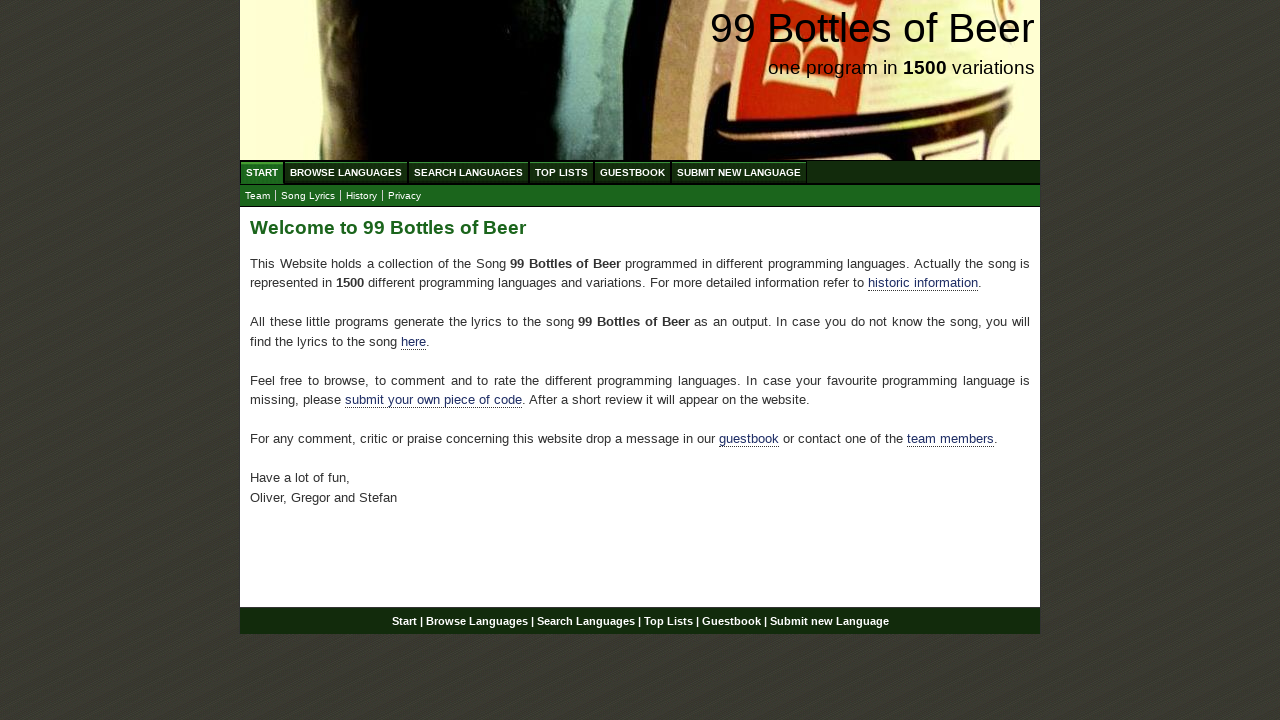

Verified welcome heading is displayed
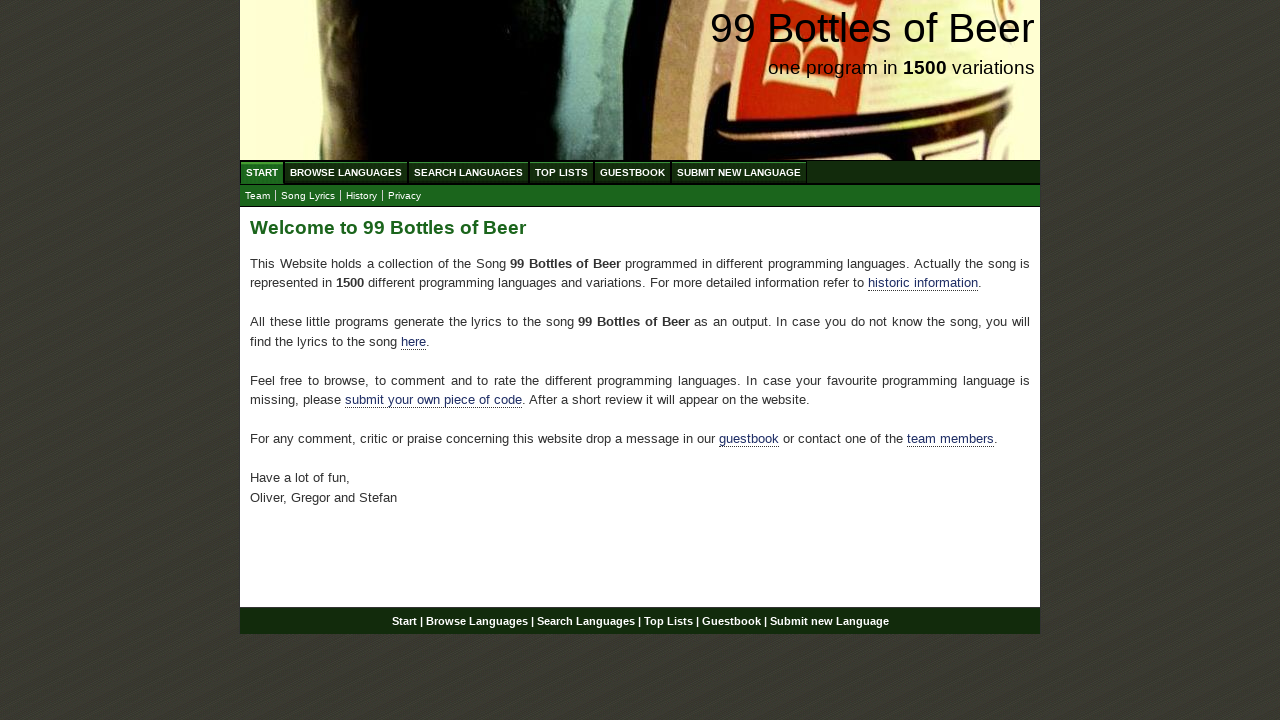

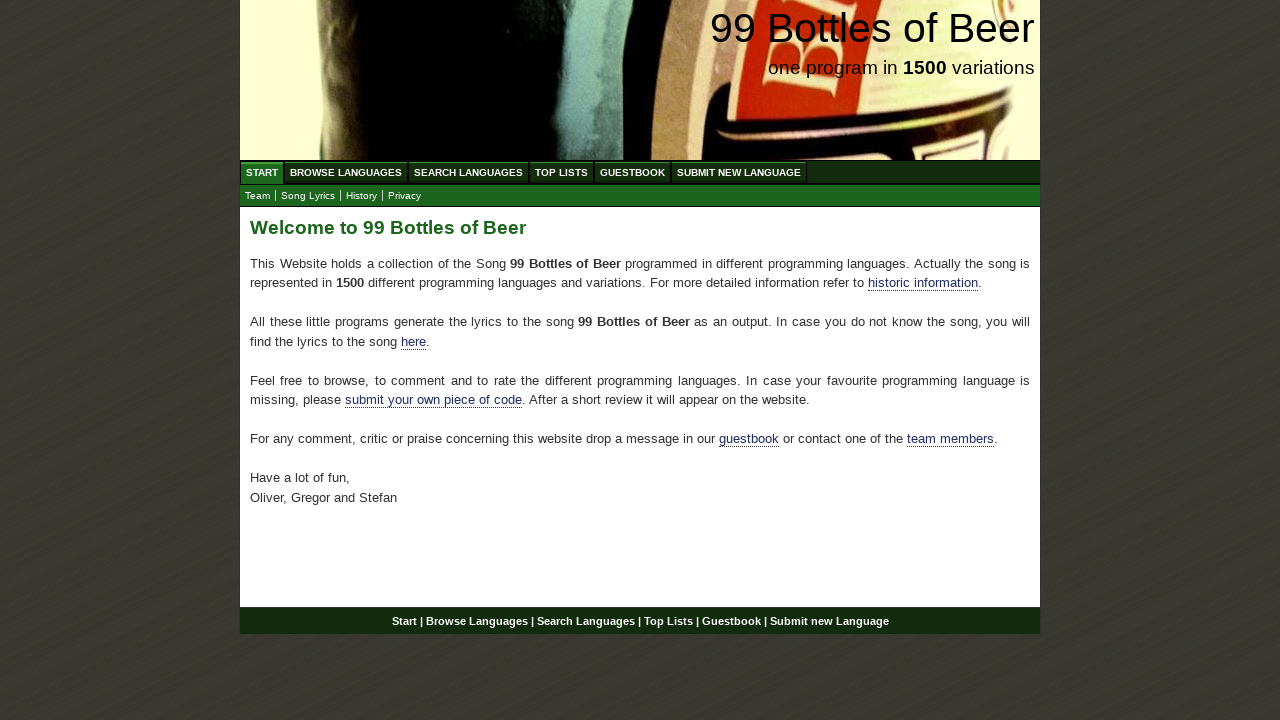